Tests drag and drop functionality by dragging a draggable element and dropping it onto a droppable target area within an iframe

Starting URL: https://jqueryui.com/droppable/

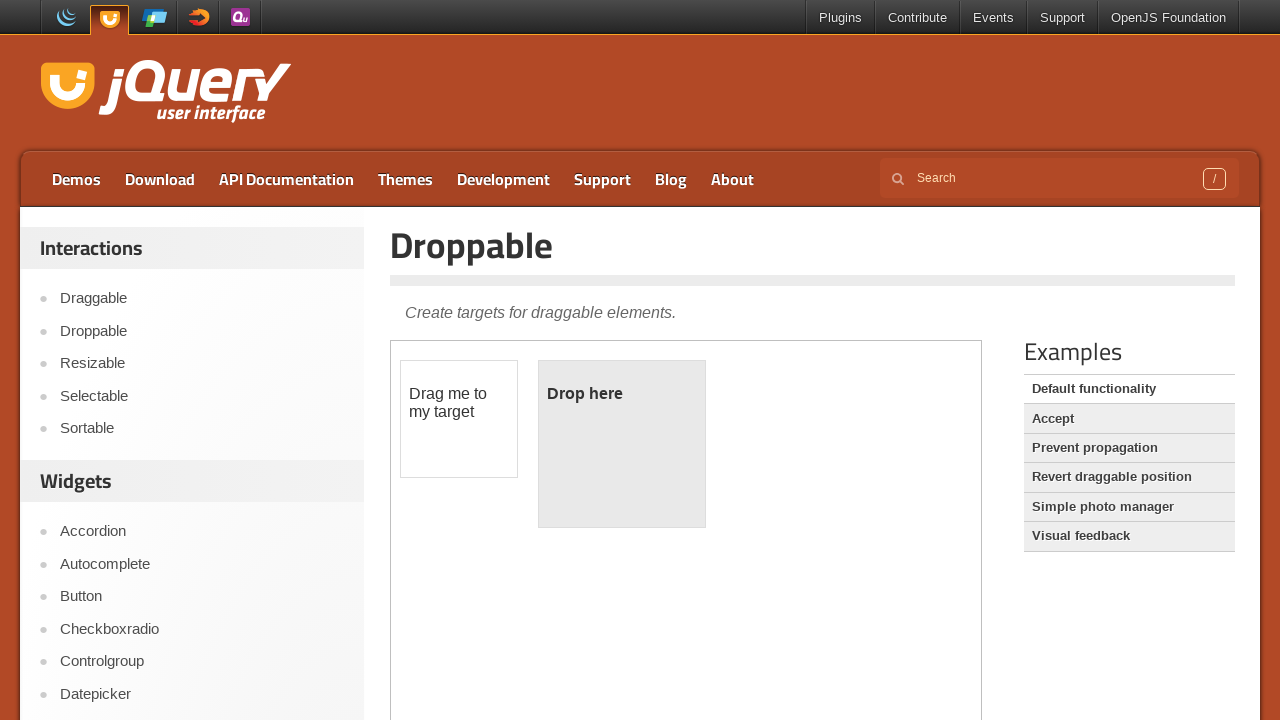

Located and selected the iframe containing the drag and drop demo
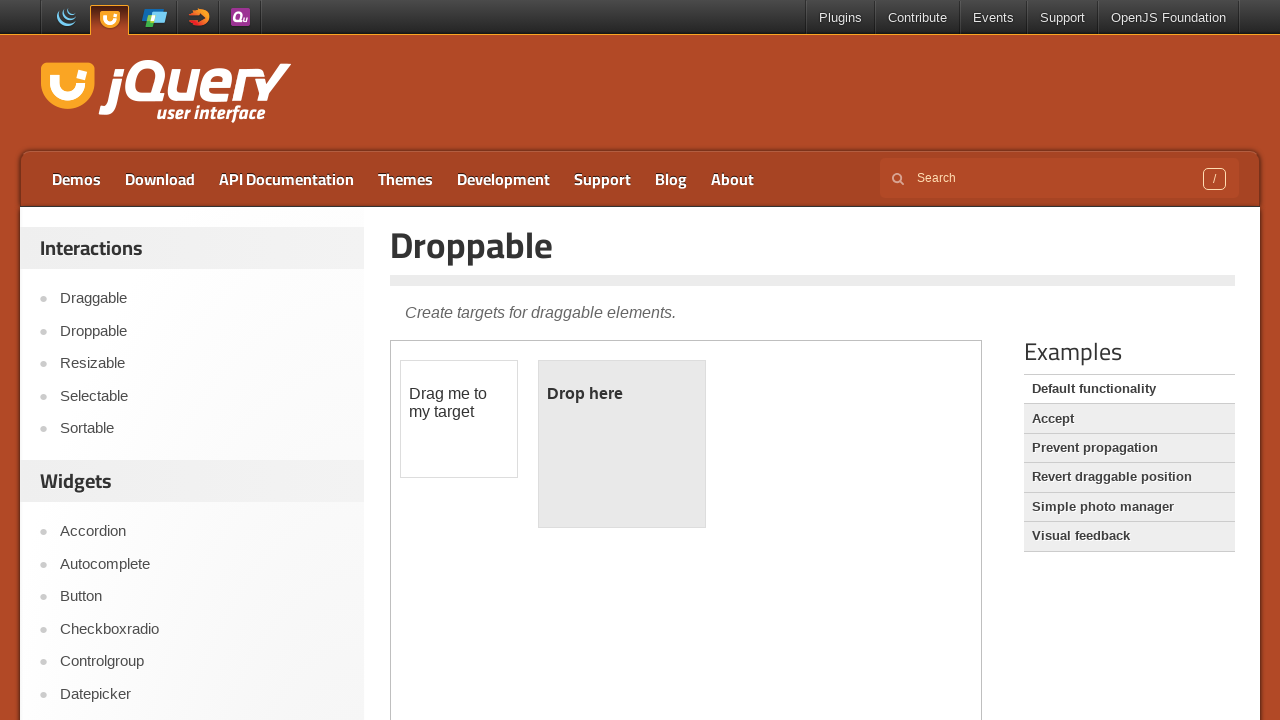

Located the draggable element with ID 'draggable'
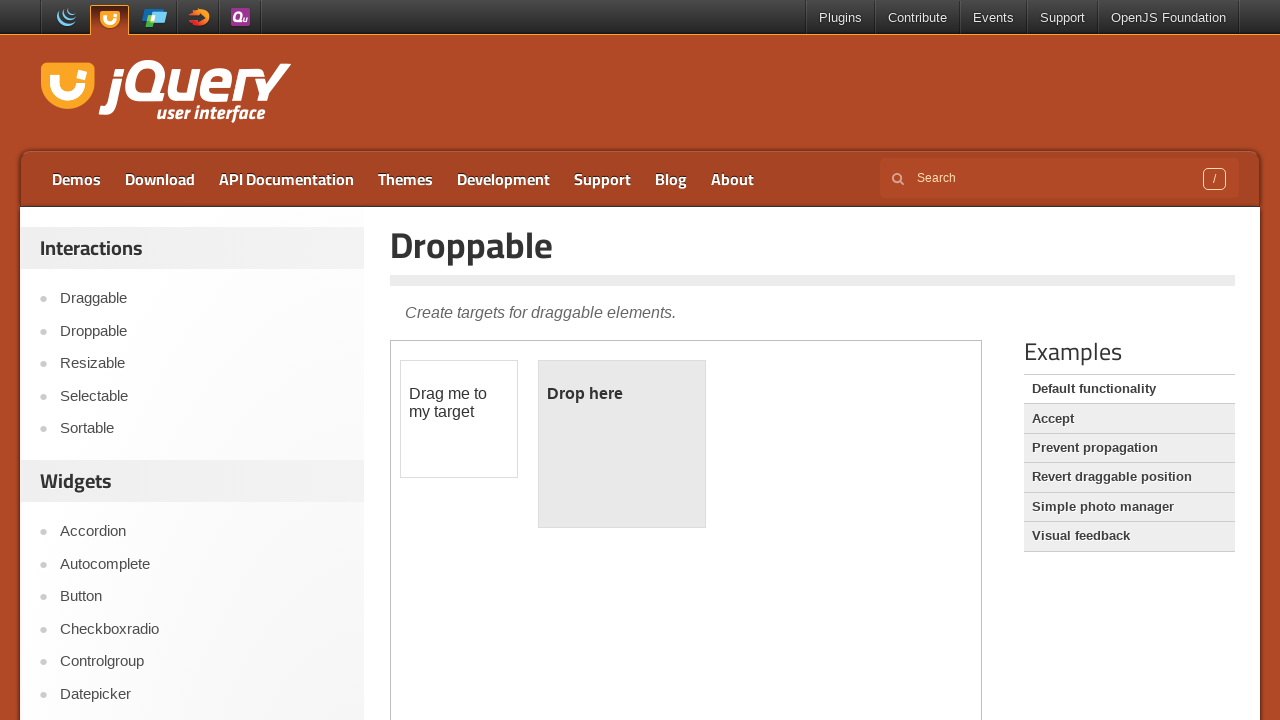

Located the droppable target area with ID 'droppable'
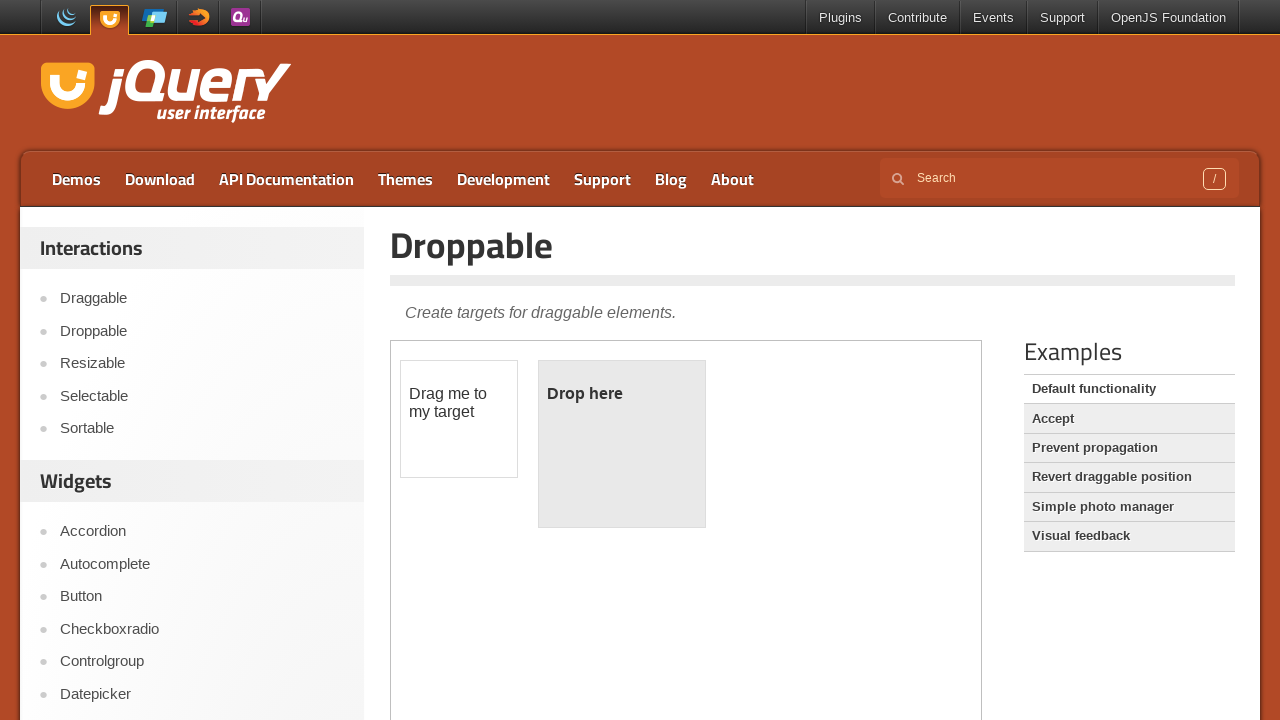

Dragged the draggable element and dropped it onto the droppable target area at (622, 444)
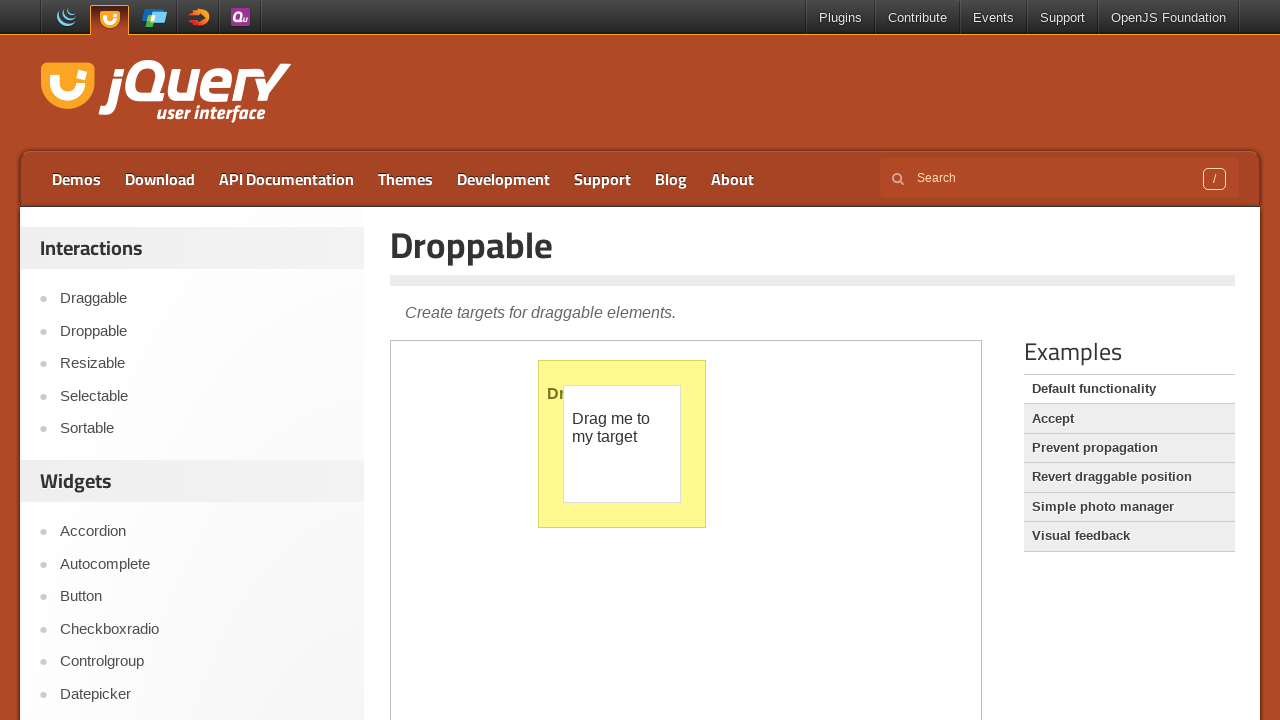

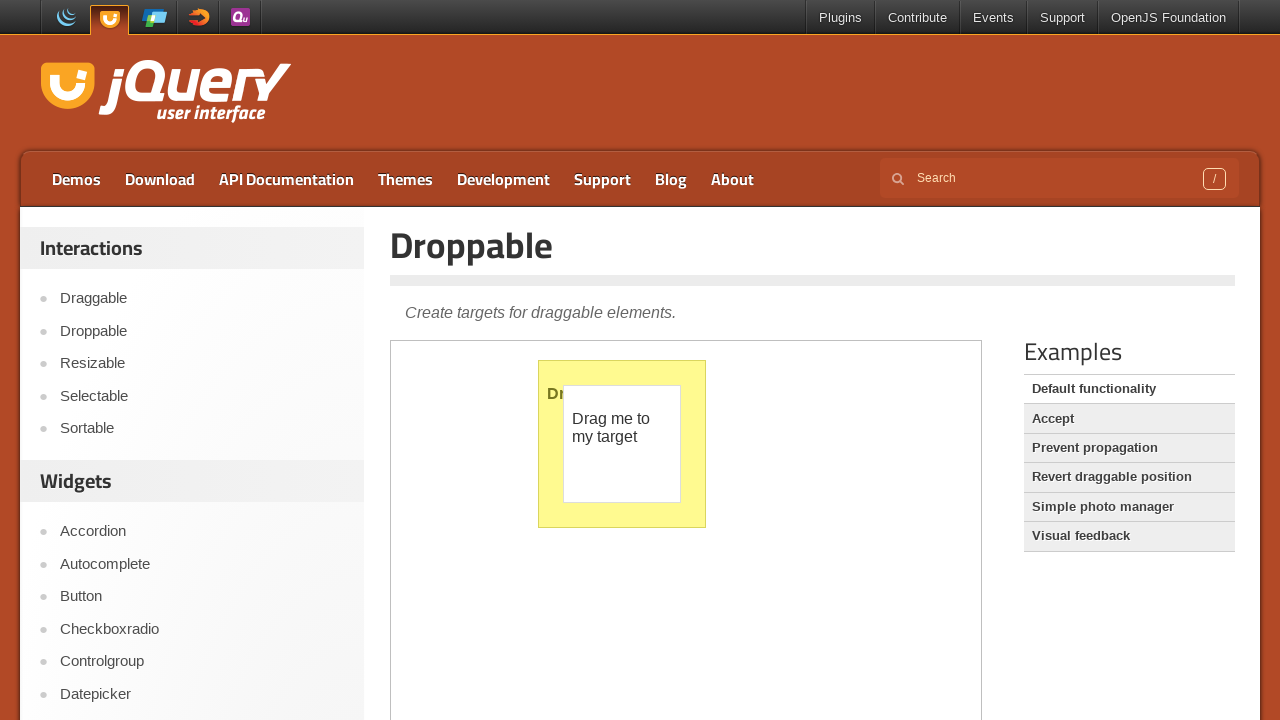